Verifies that the confirm button element is displayed on the automation practice page

Starting URL: https://rahulshettyacademy.com/AutomationPractice/

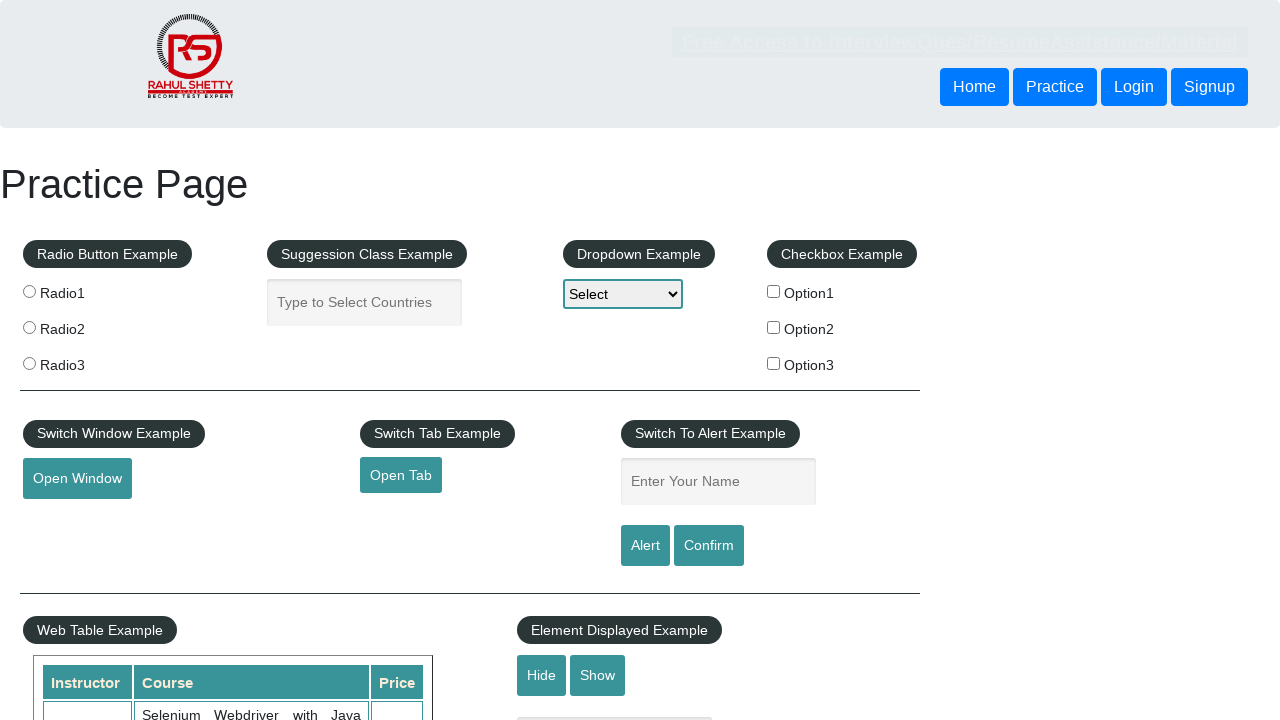

Navigated to automation practice page
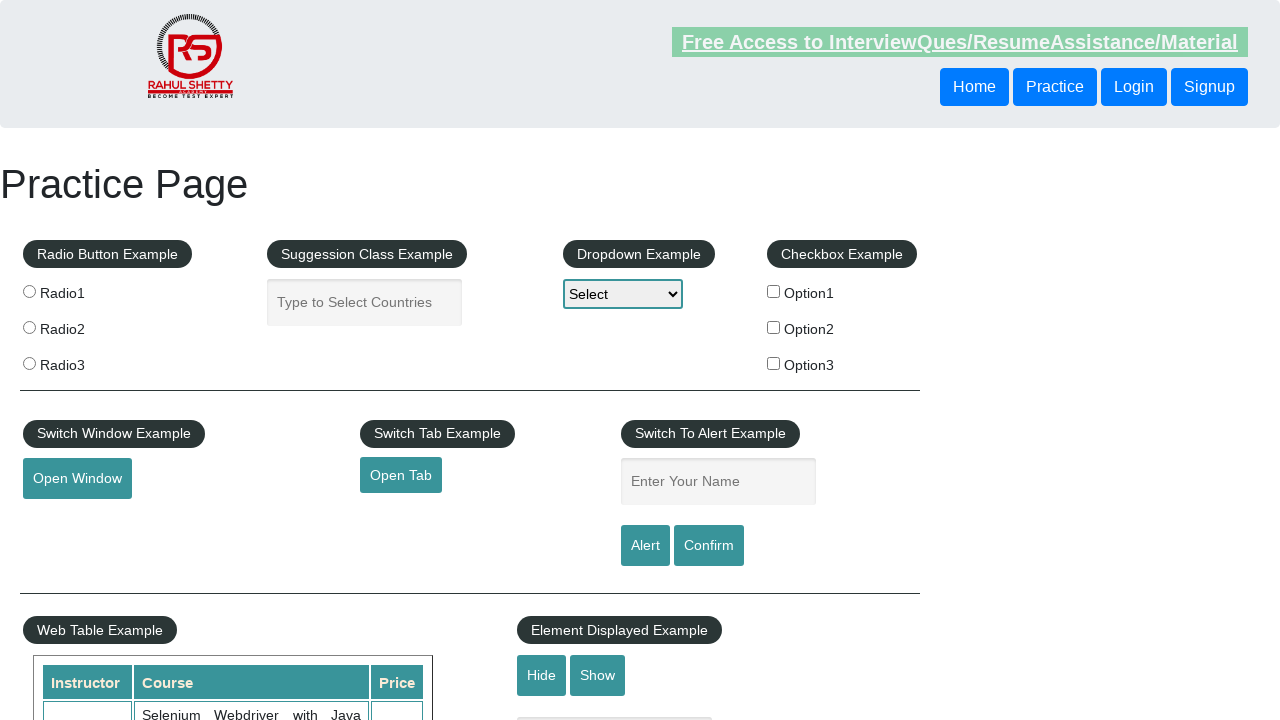

Located confirm button element
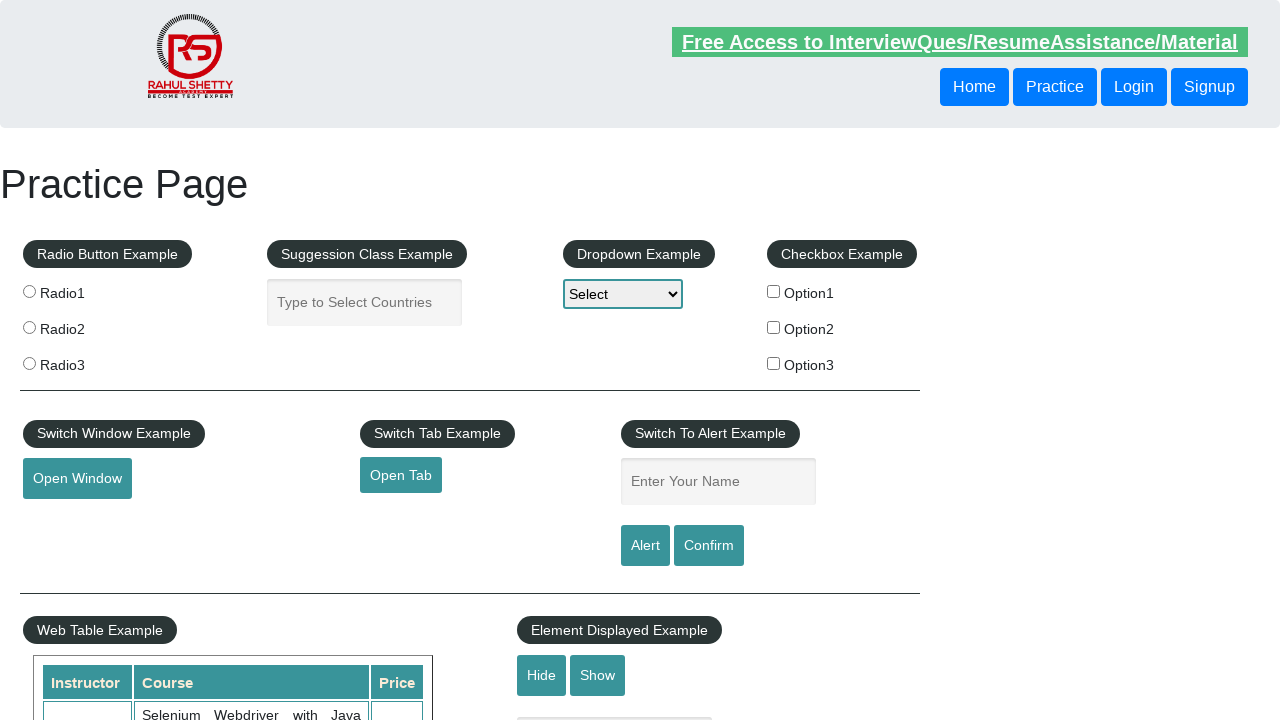

Confirm button became visible
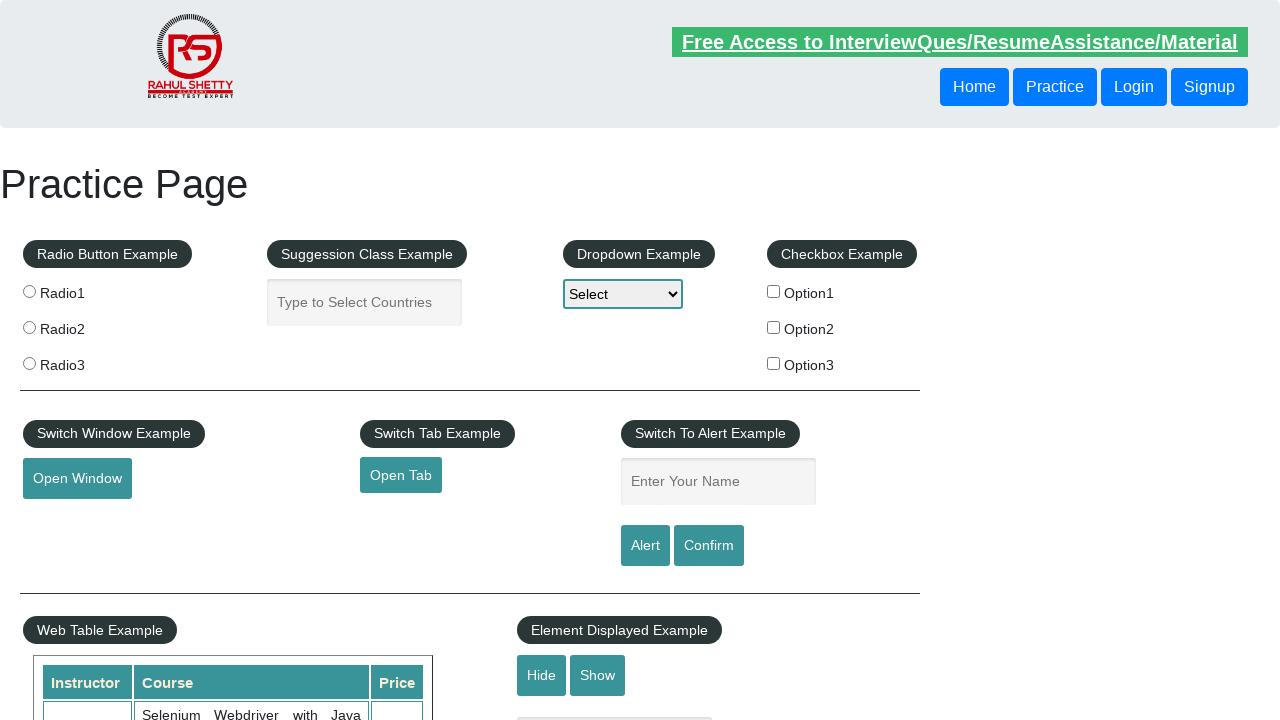

Verified confirm button is displayed
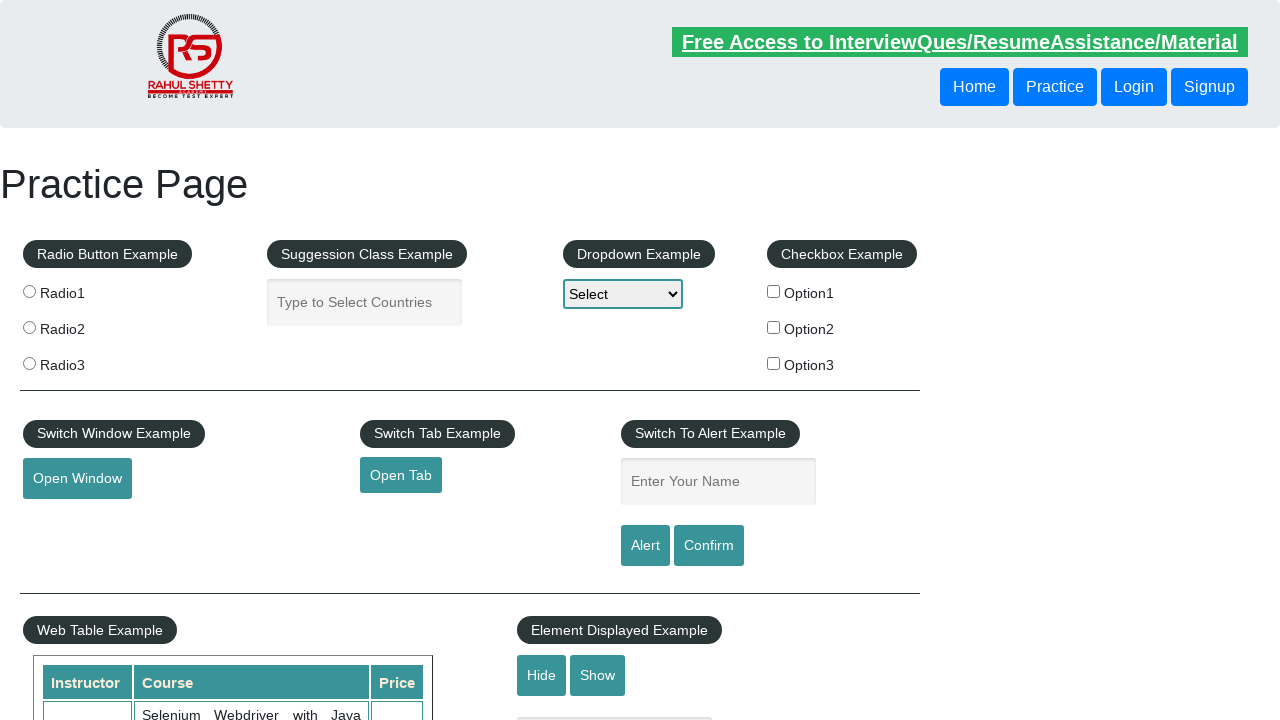

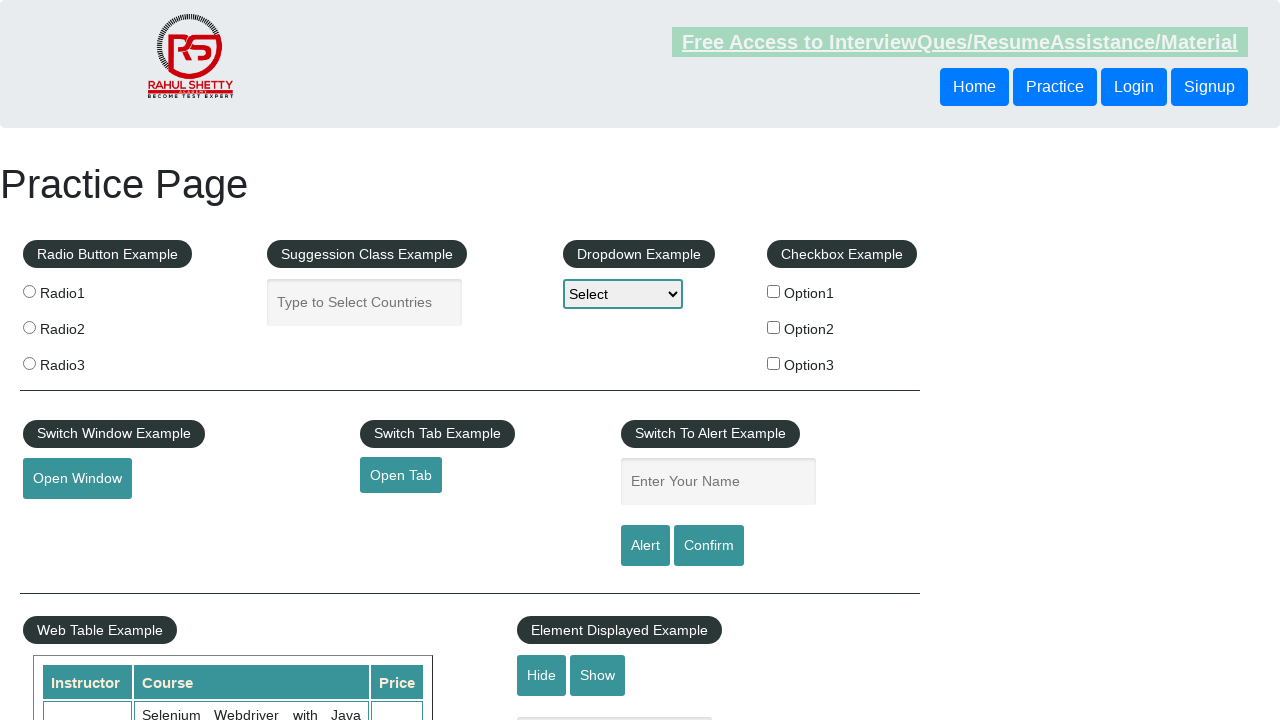